Basic smoke test that navigates to the CRM Pro application homepage and verifies the page loads successfully by maximizing the window.

Starting URL: https://classic.crmpro.com/index.html

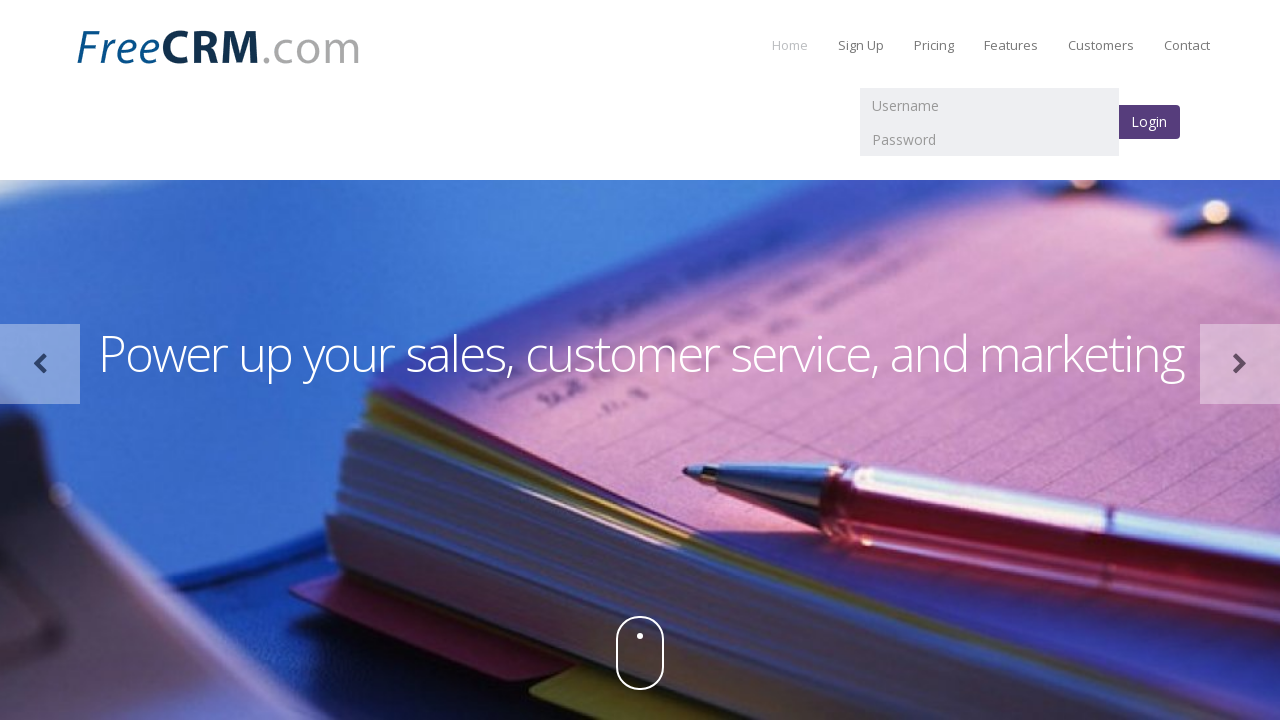

Set viewport size to 1920x1080 to maximize window
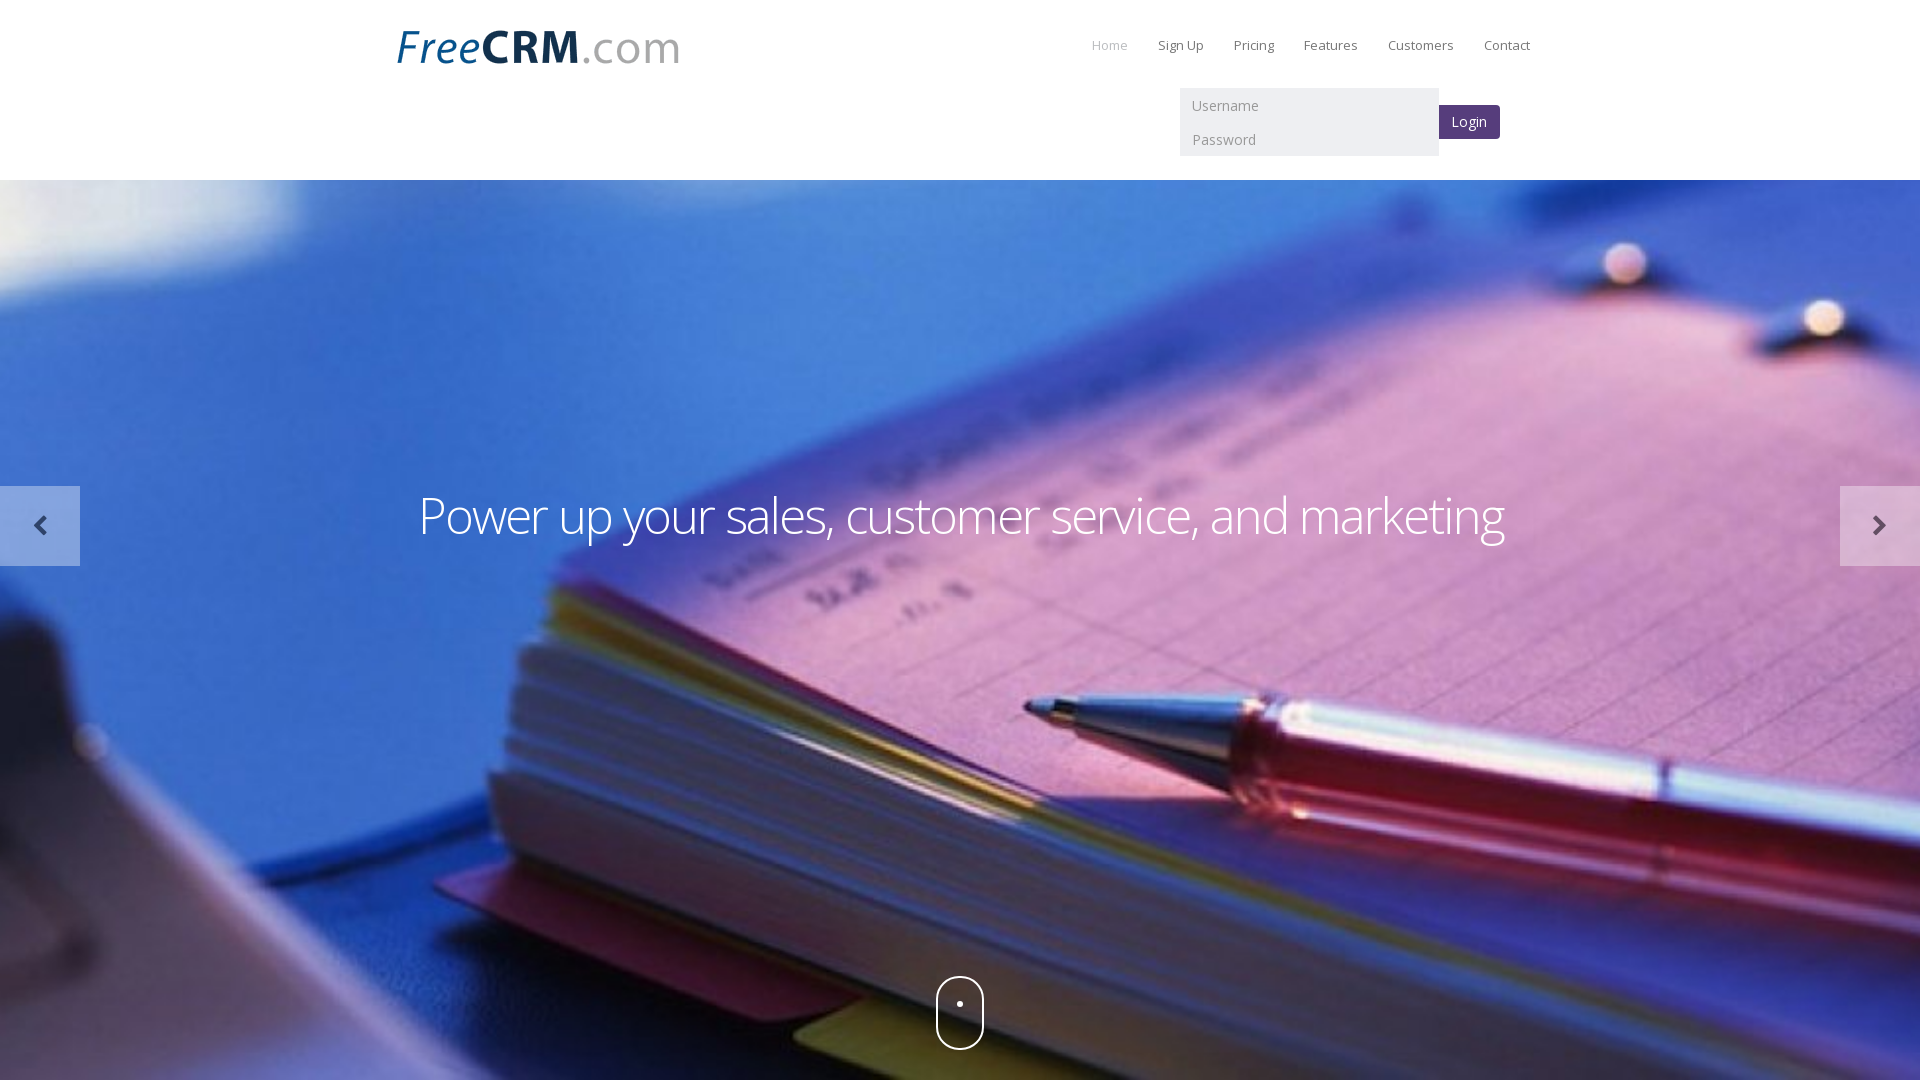

CRM Pro application homepage loaded successfully
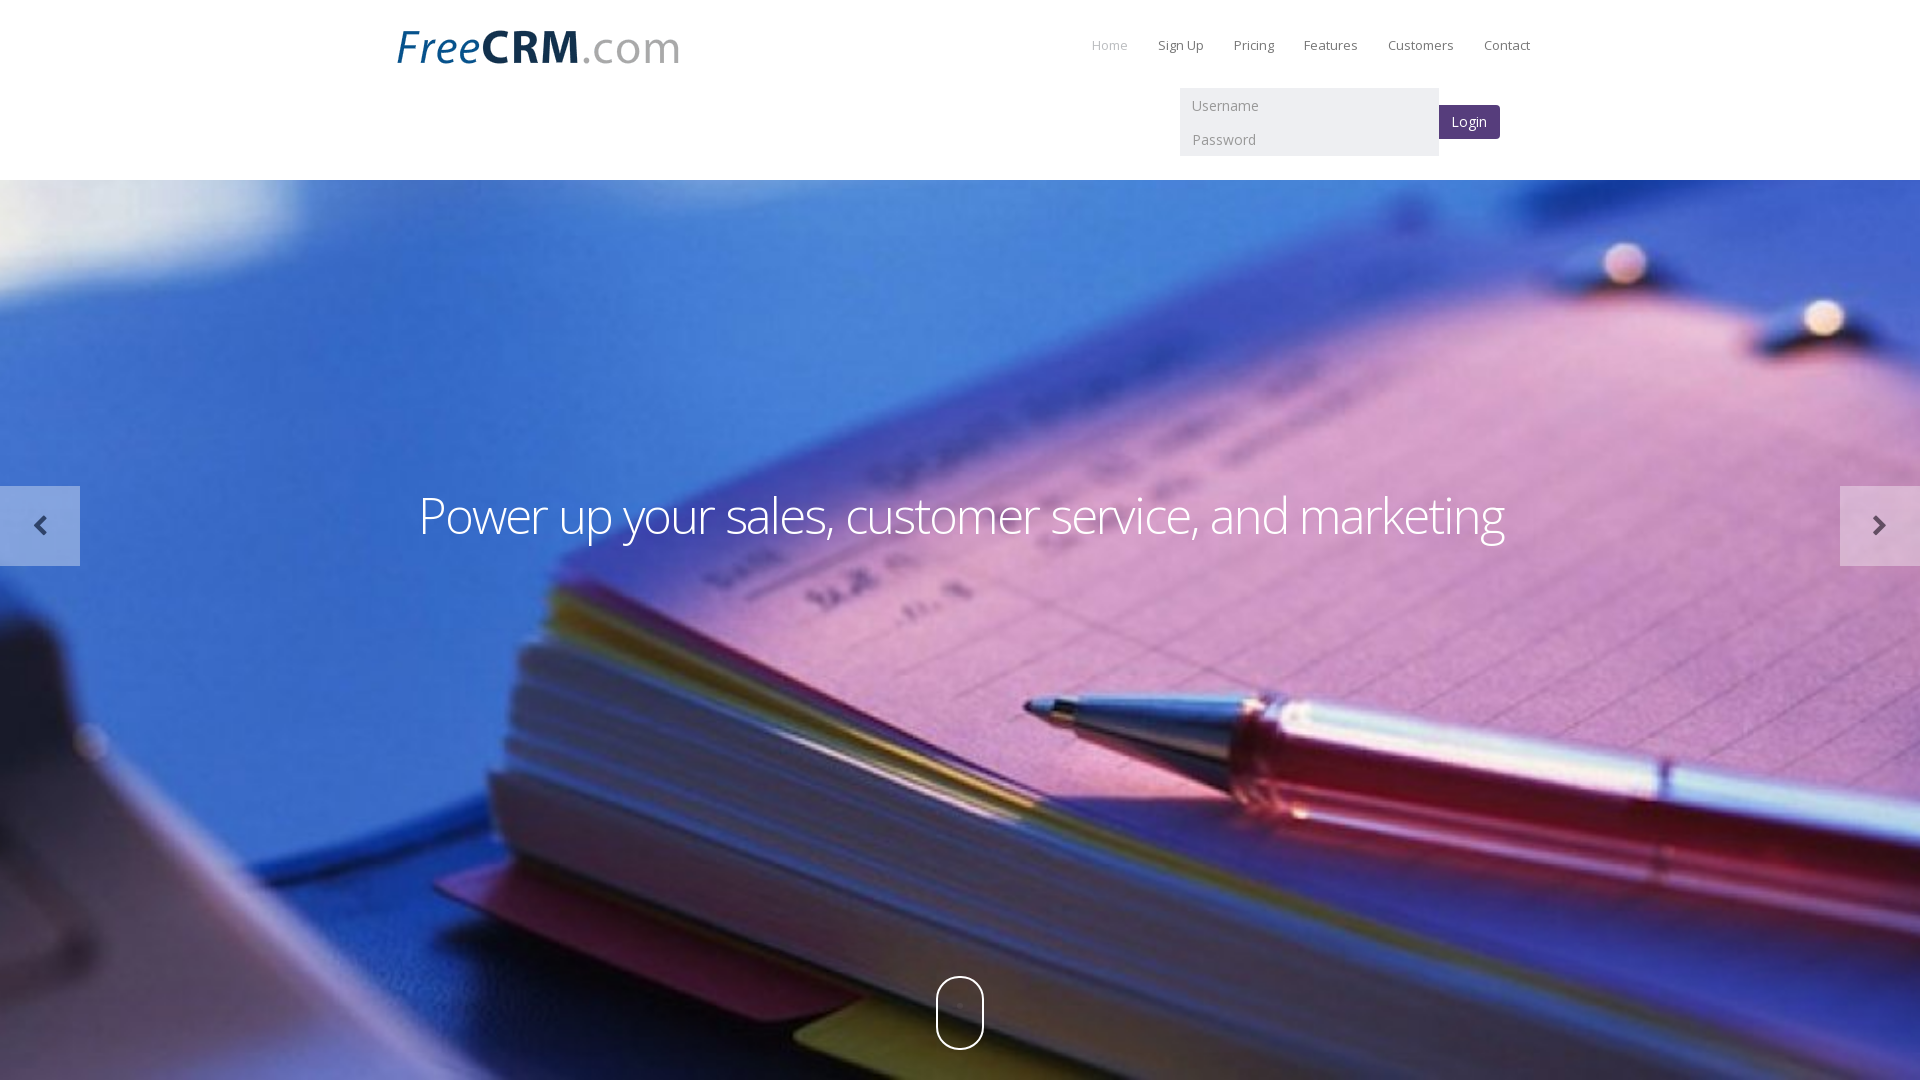

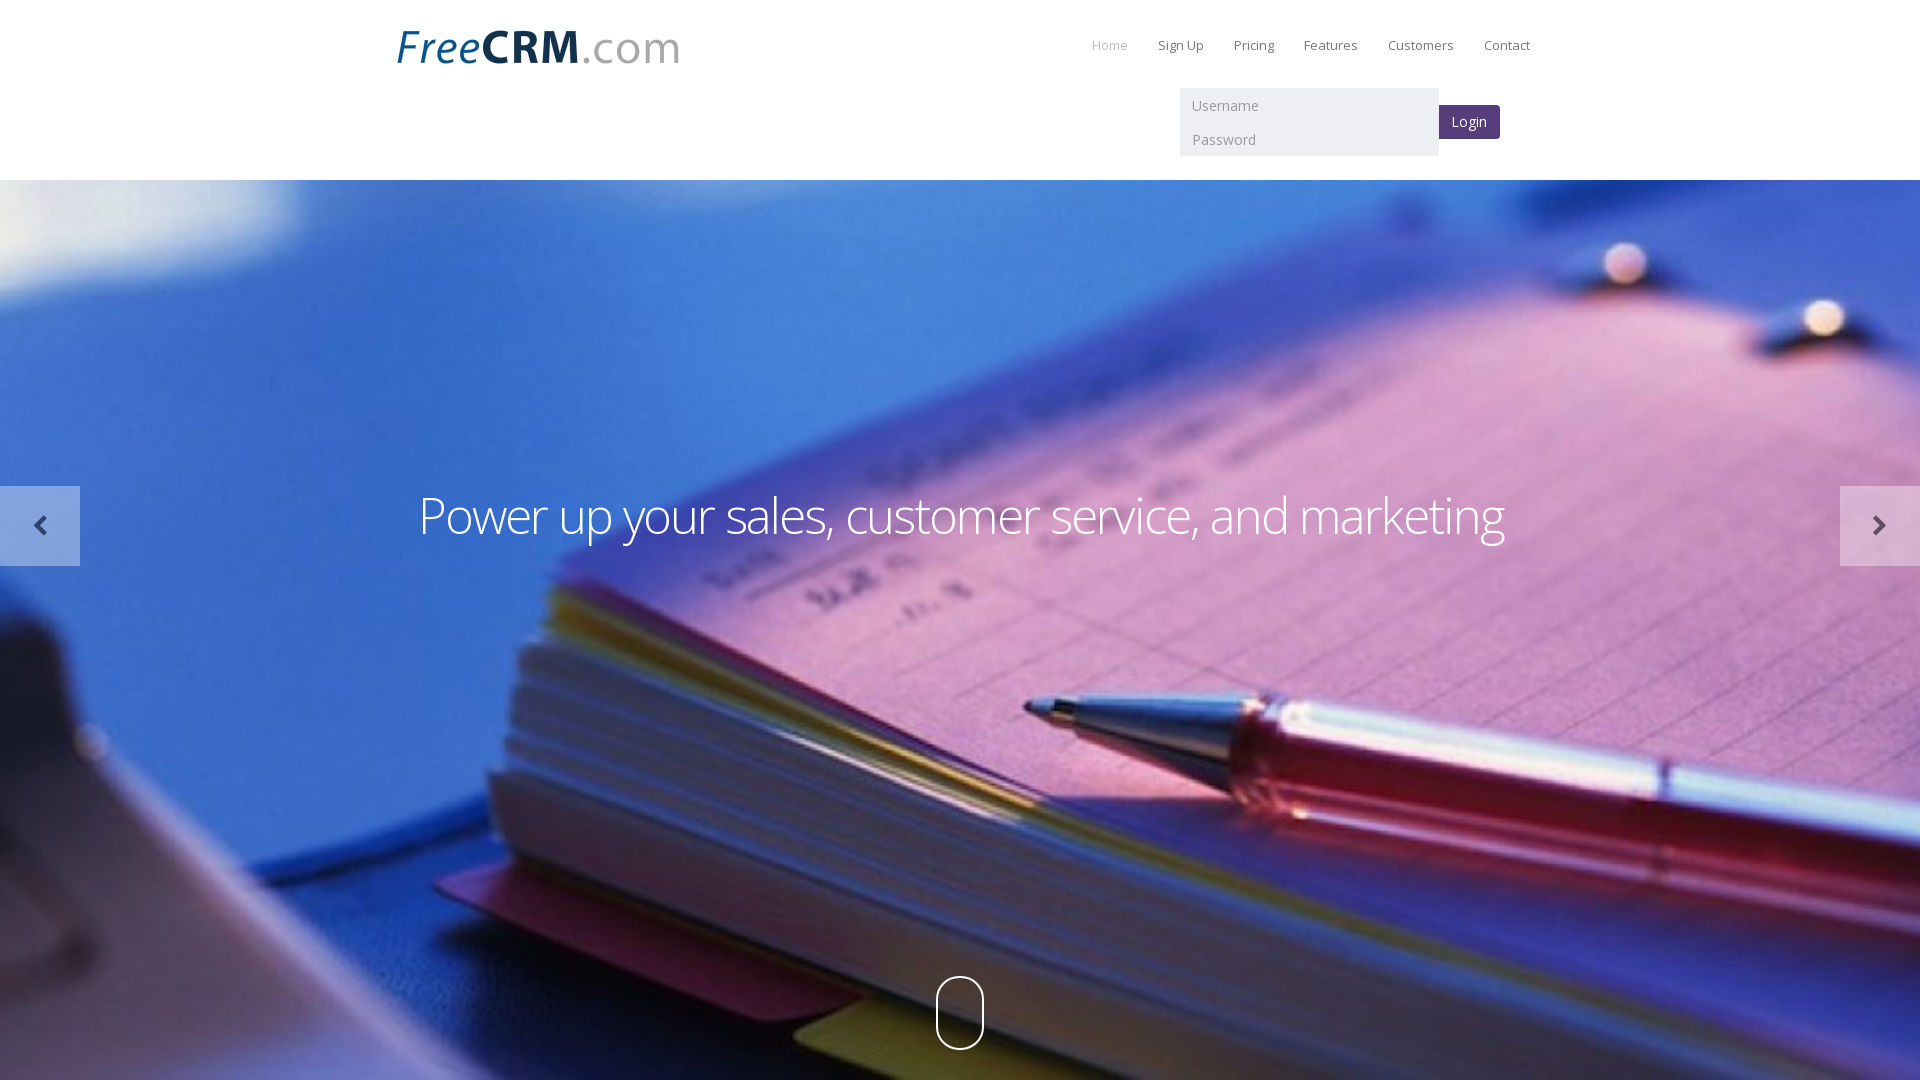